Tests slider functionality by moving the slider handle to the right using keyboard arrow key

Starting URL: https://seleniumui.moderntester.pl/slider.php

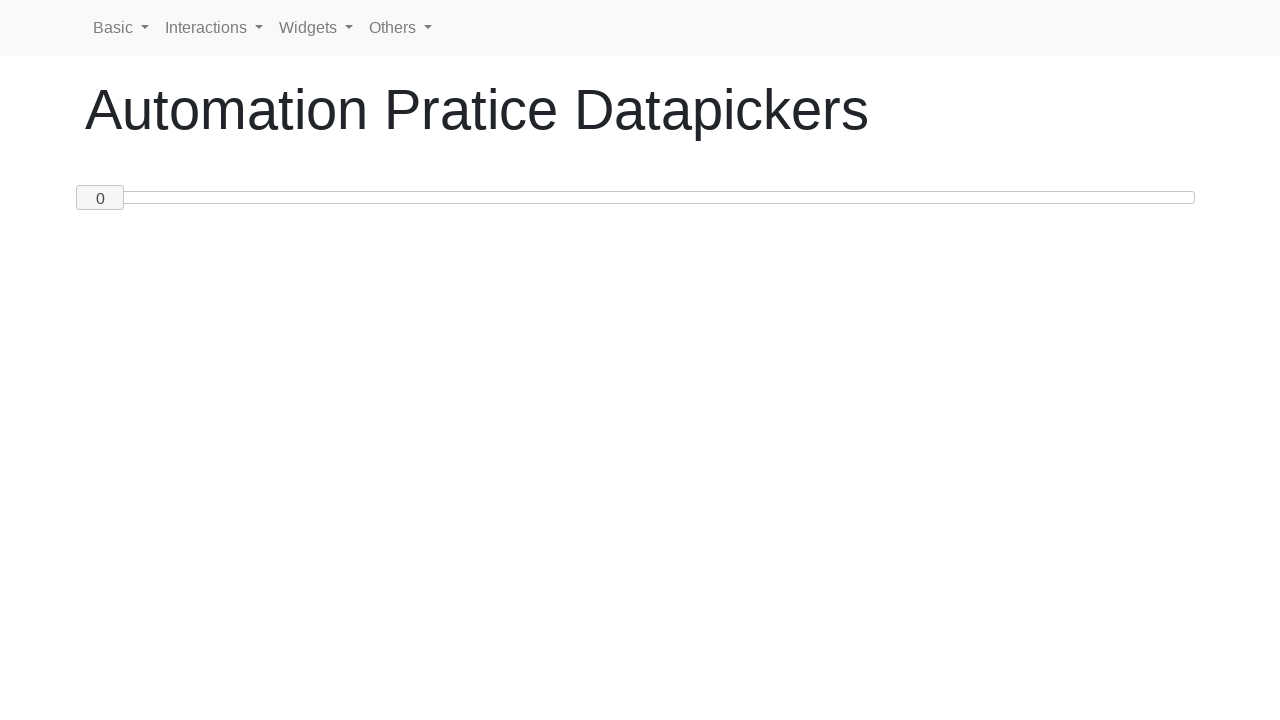

Navigated to slider test page
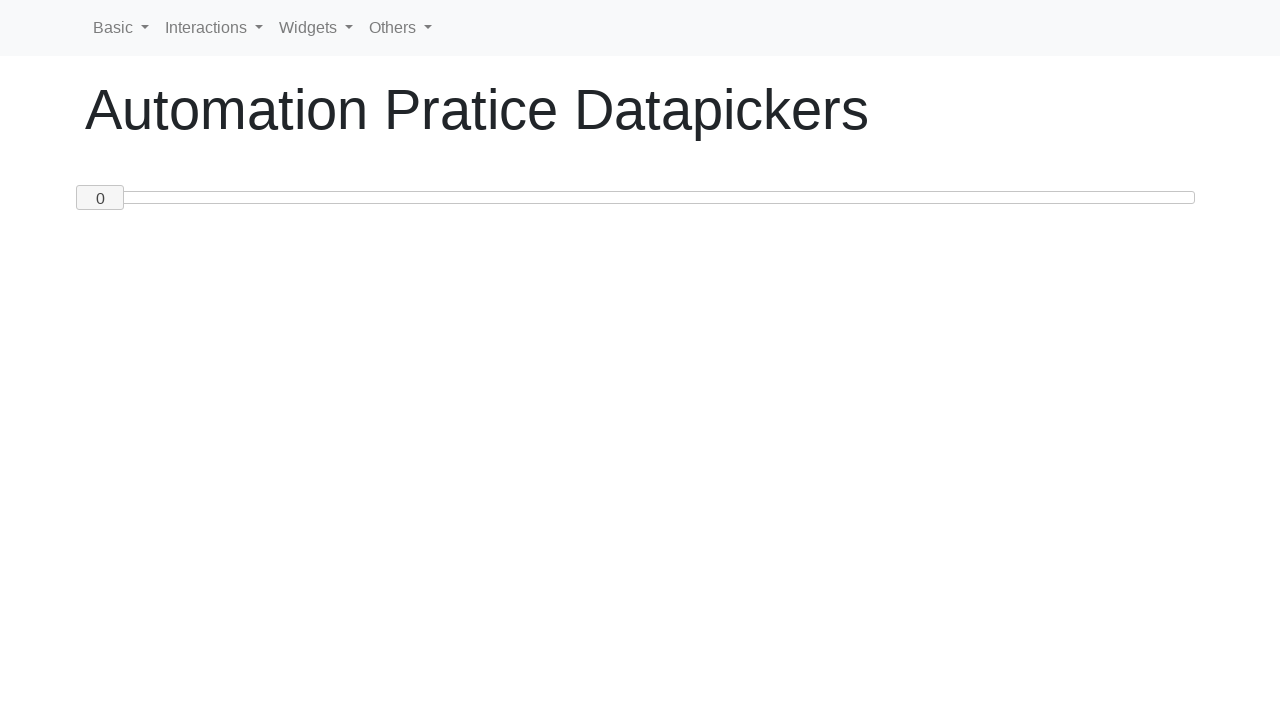

Focused on slider handle element on #custom-handle
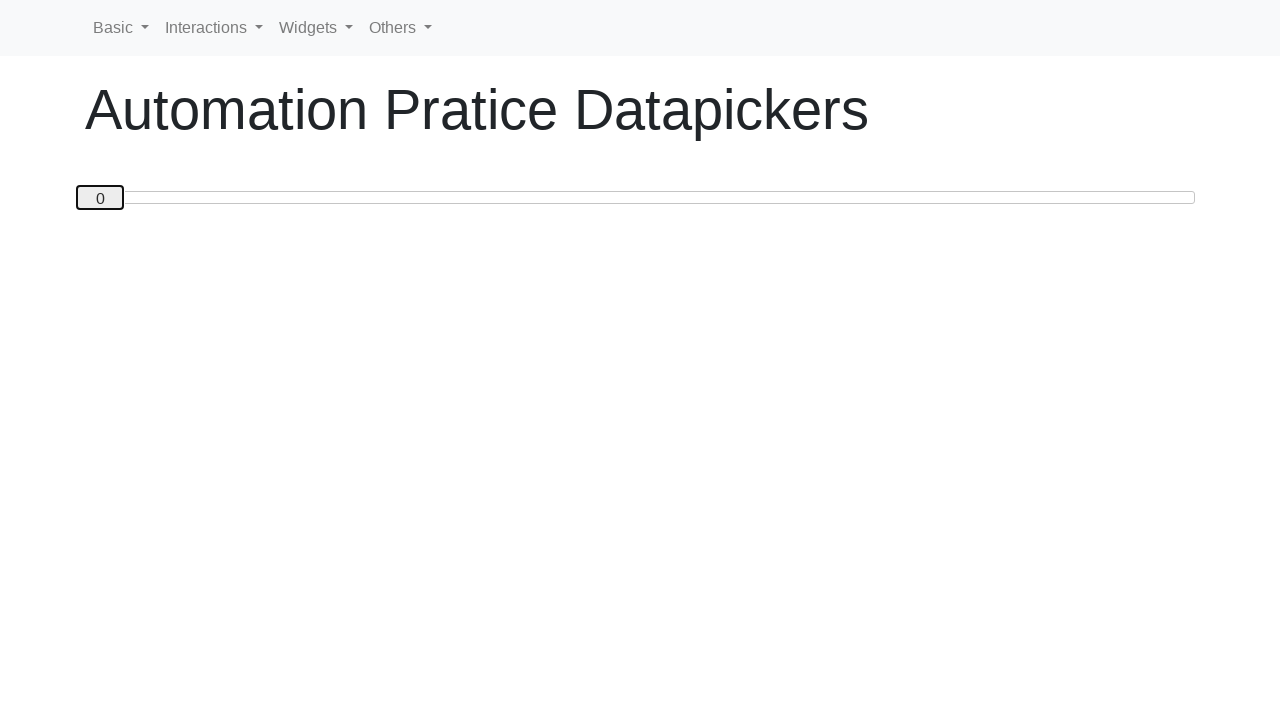

Pressed ArrowRight key to move slider handle to the right on #custom-handle
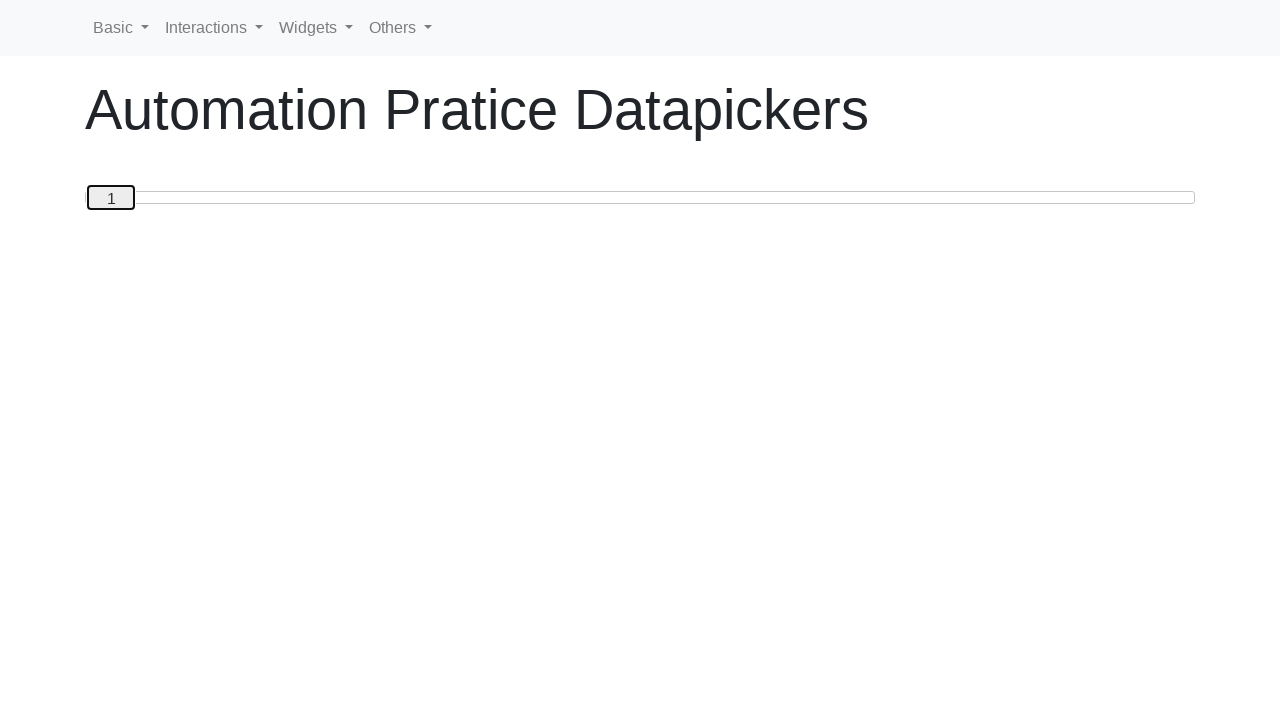

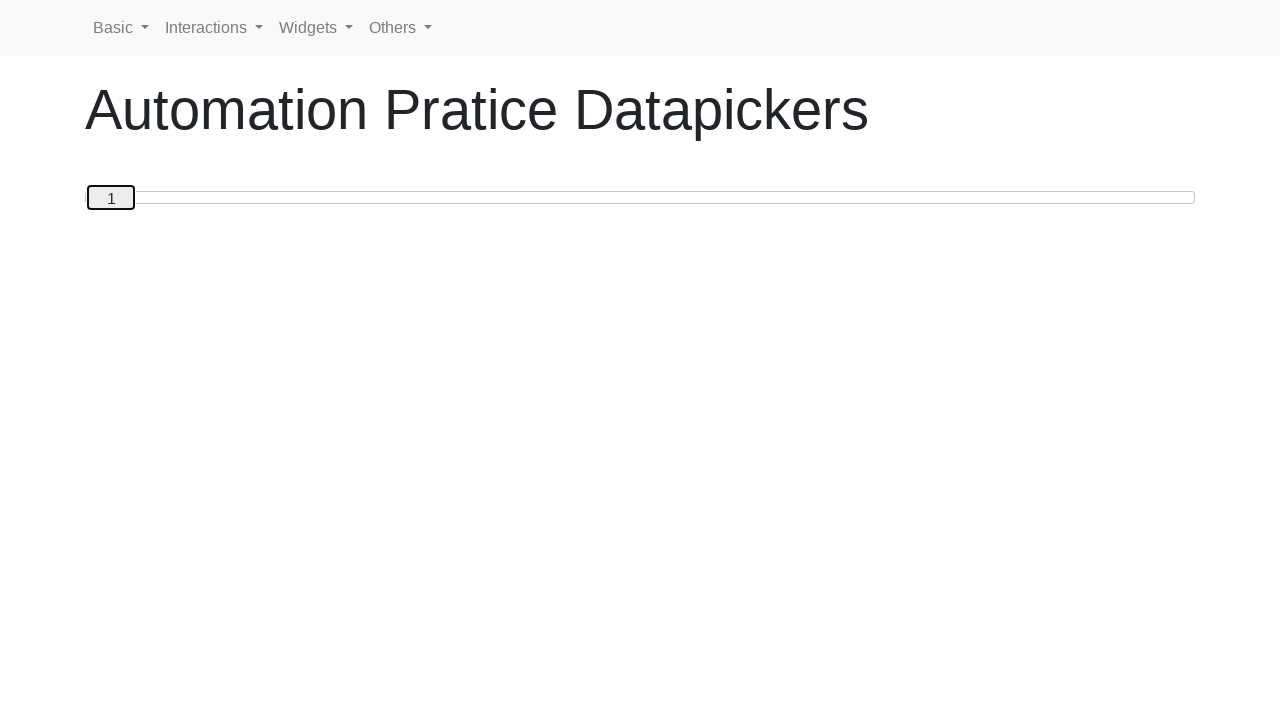